Tests dismissing login error message by clicking the X button after triggering a validation error

Starting URL: https://www.saucedemo.com/

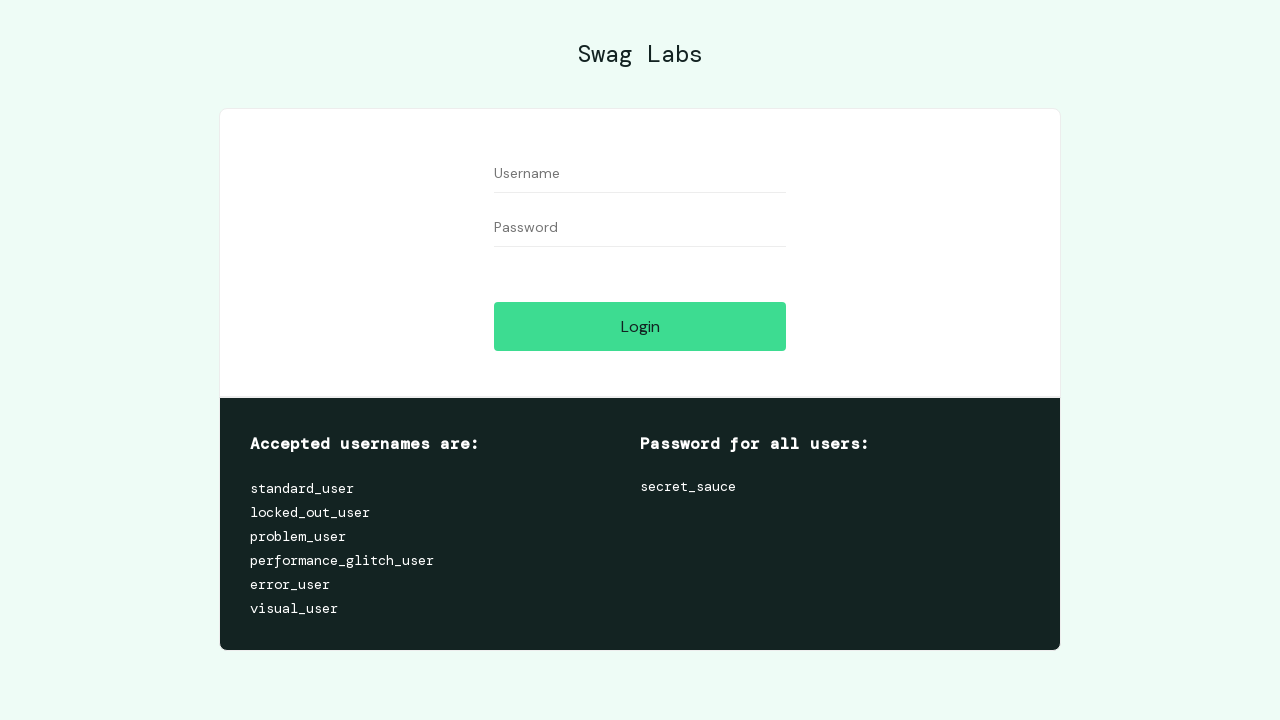

Clicked login button to trigger validation error at (640, 326) on #login-button
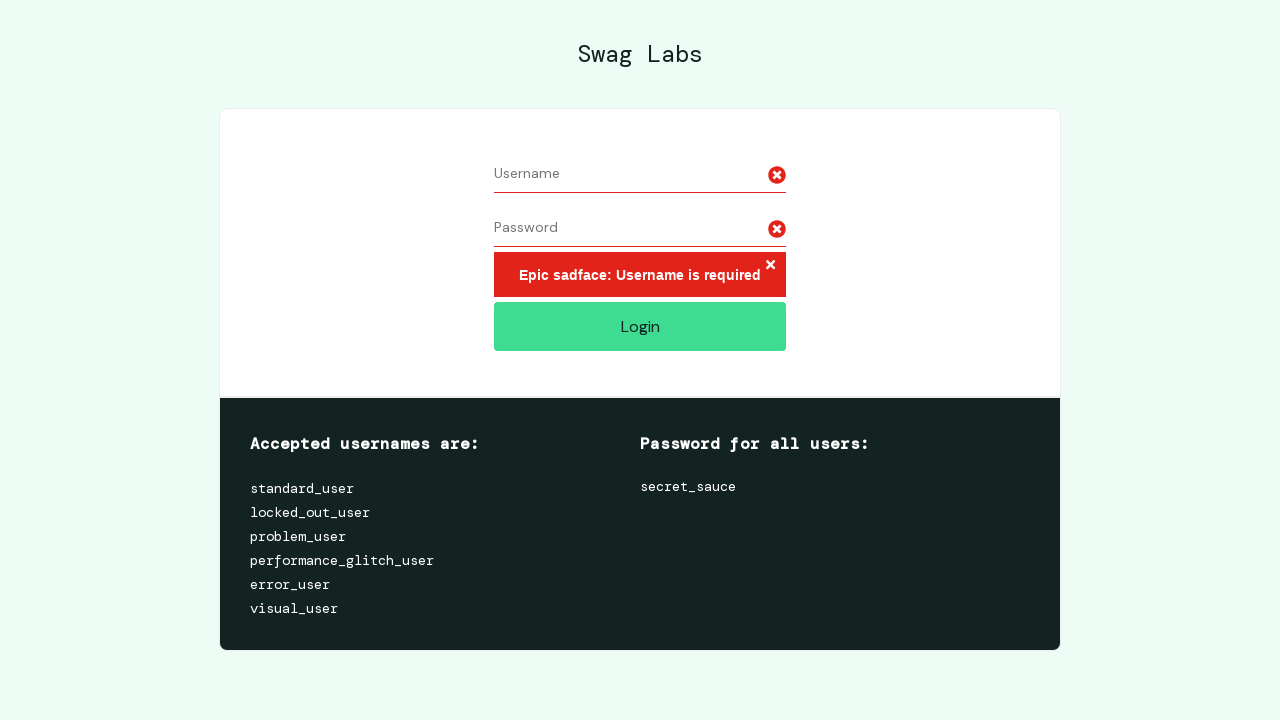

Error message with X button appeared
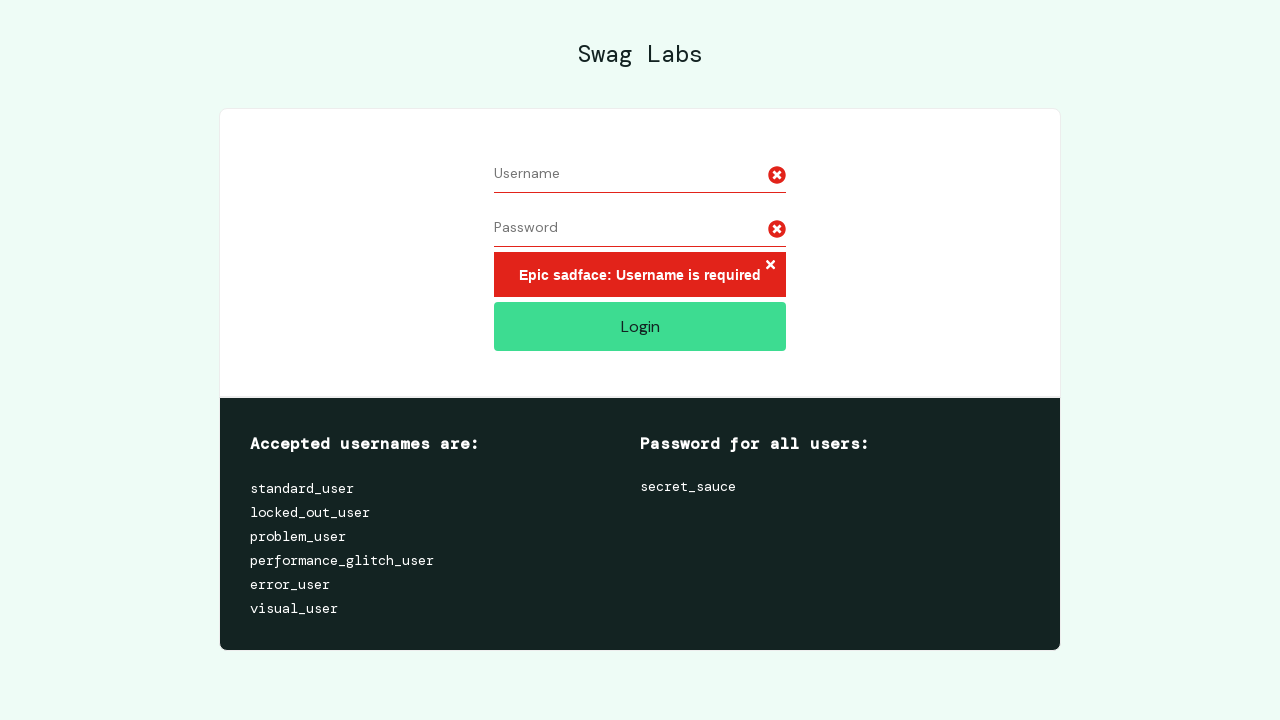

Clicked X button to dismiss login error message at (770, 266) on .error-button
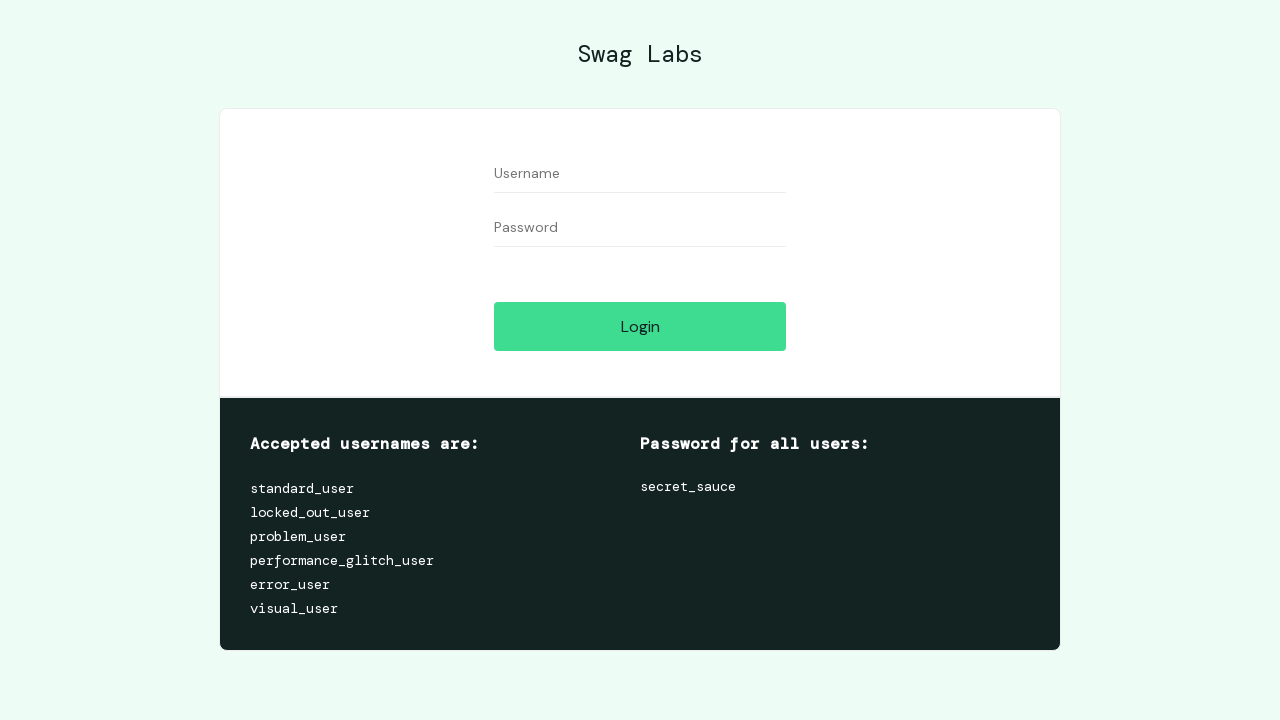

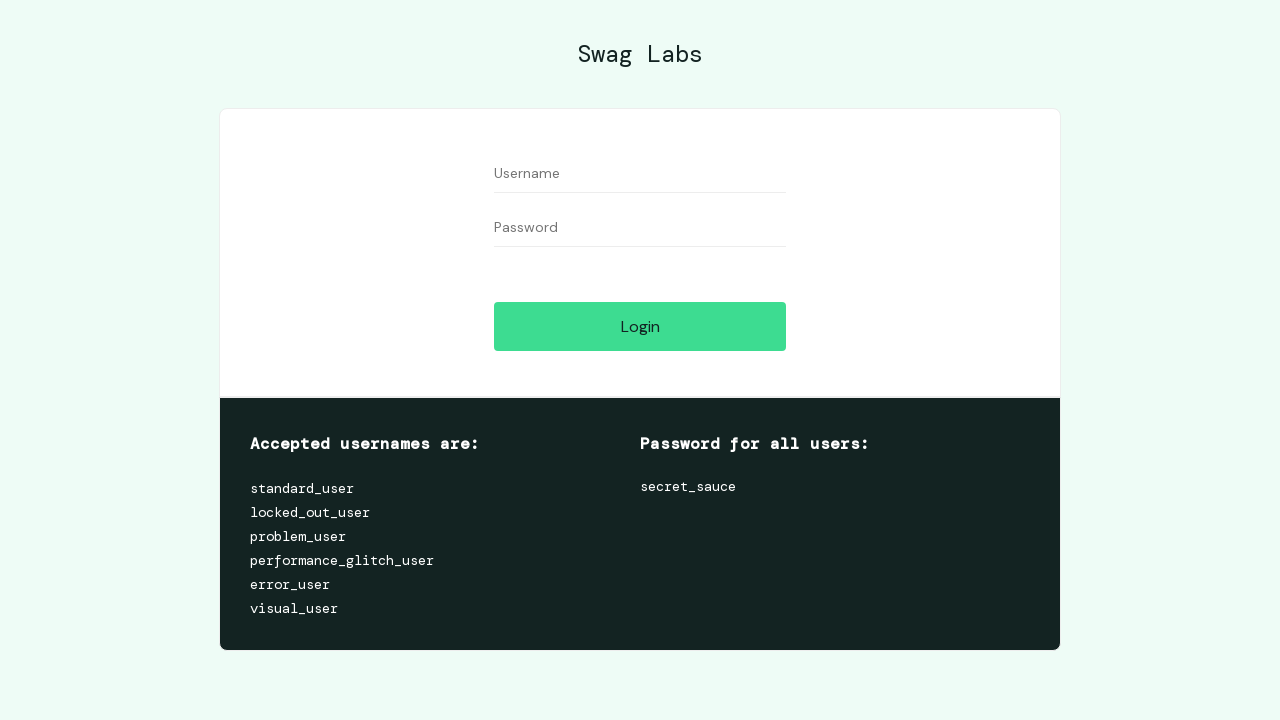